Tests a calculator demo application by entering two numbers, clicking the calculate button, and verifying the result is displayed

Starting URL: http://juliemr.github.io/protractor-demo/

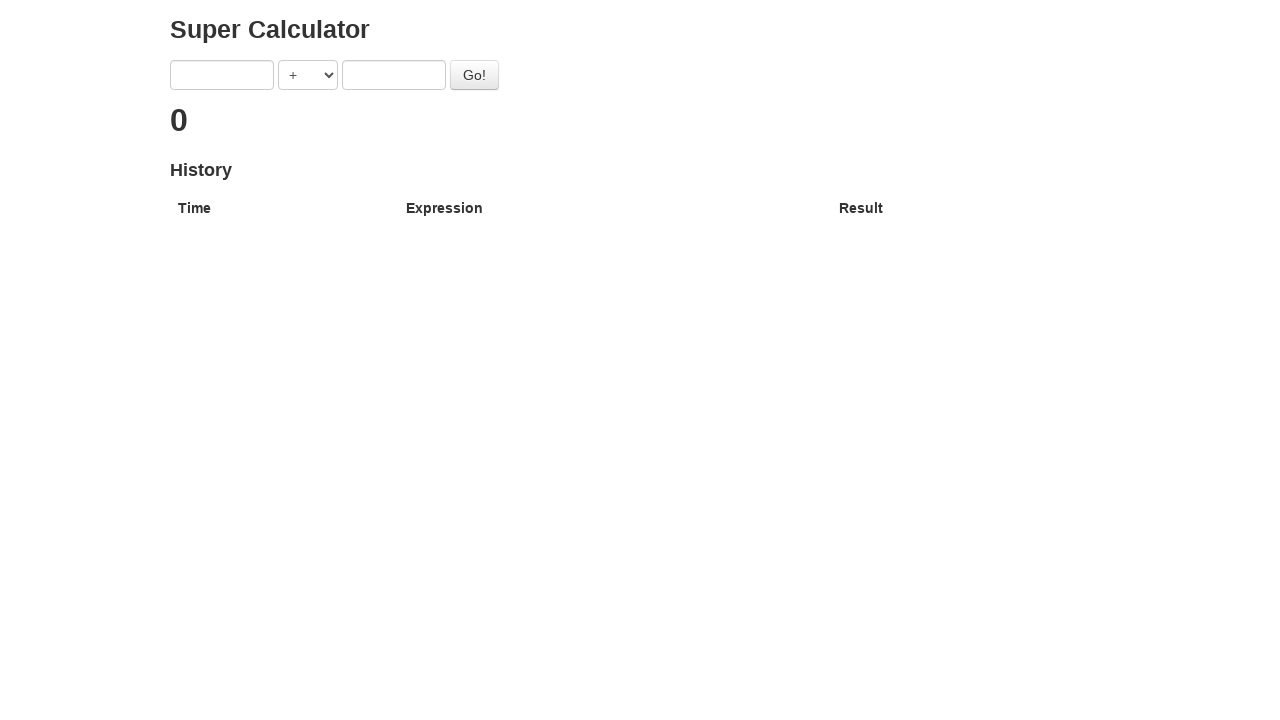

Filled first number input with '1' on input[ng-model='first']
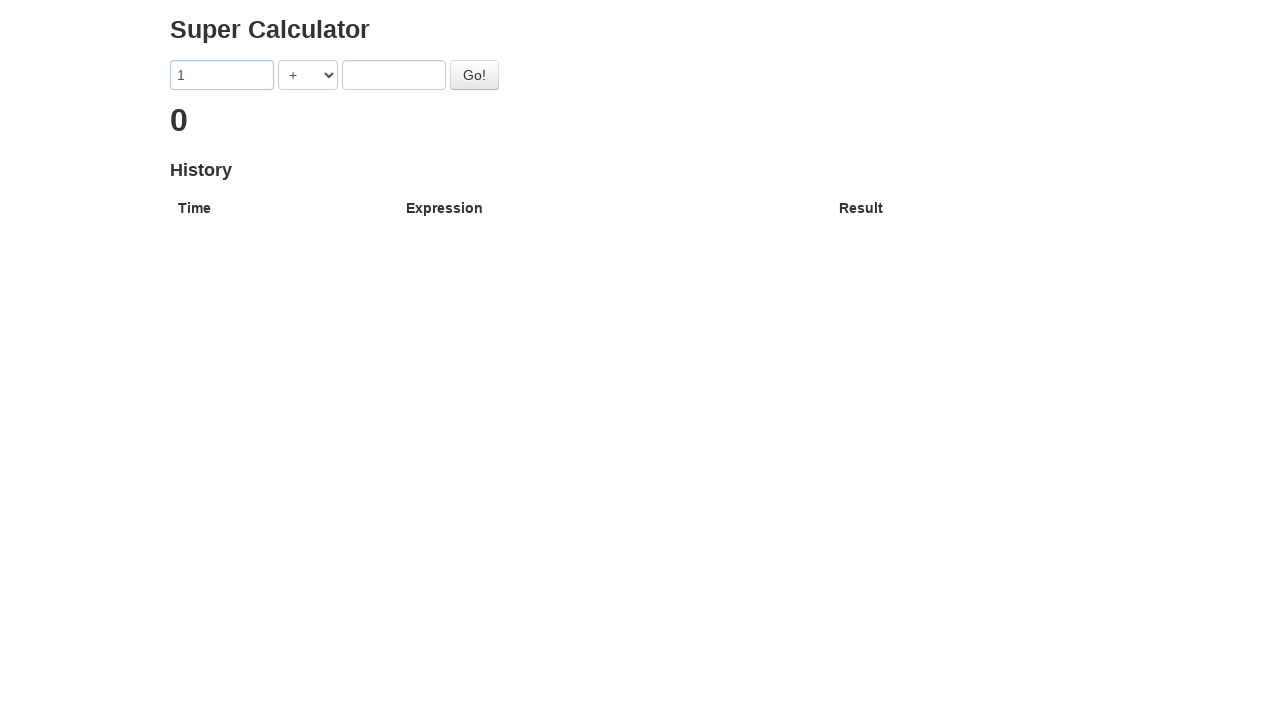

Filled second number input with '2' on input[ng-model='second']
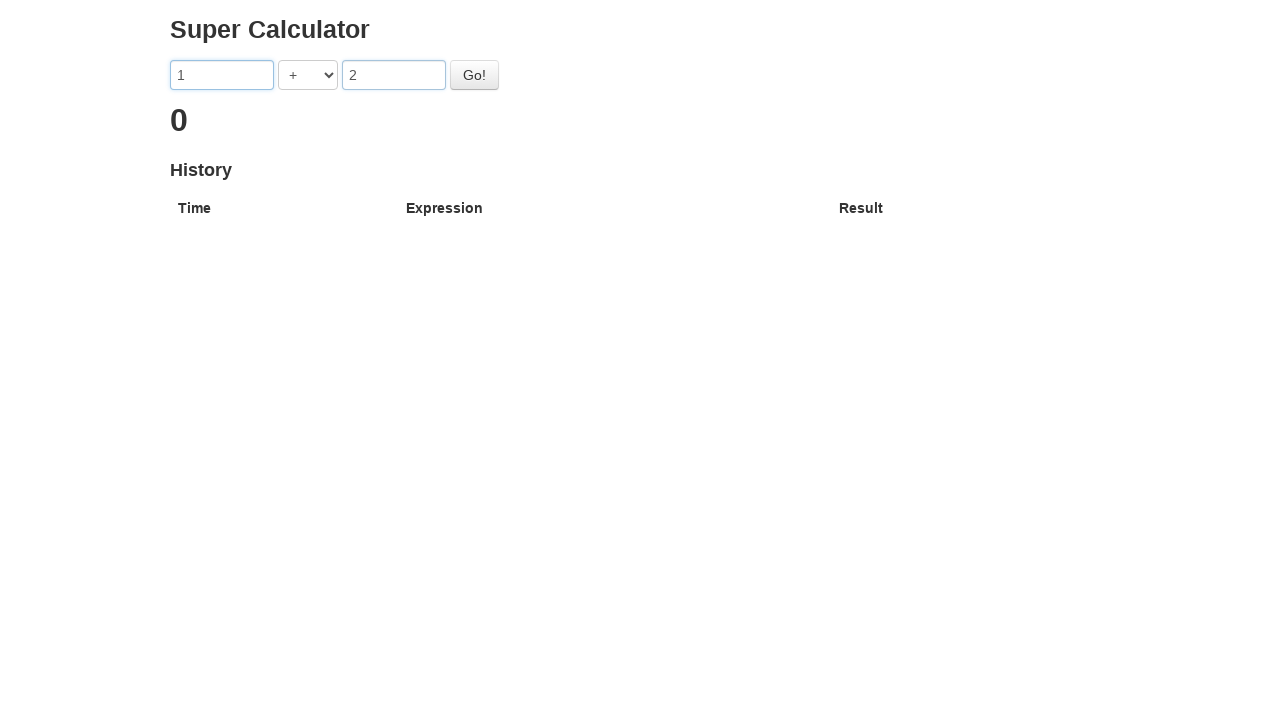

Clicked the Go button to calculate at (474, 75) on #gobutton
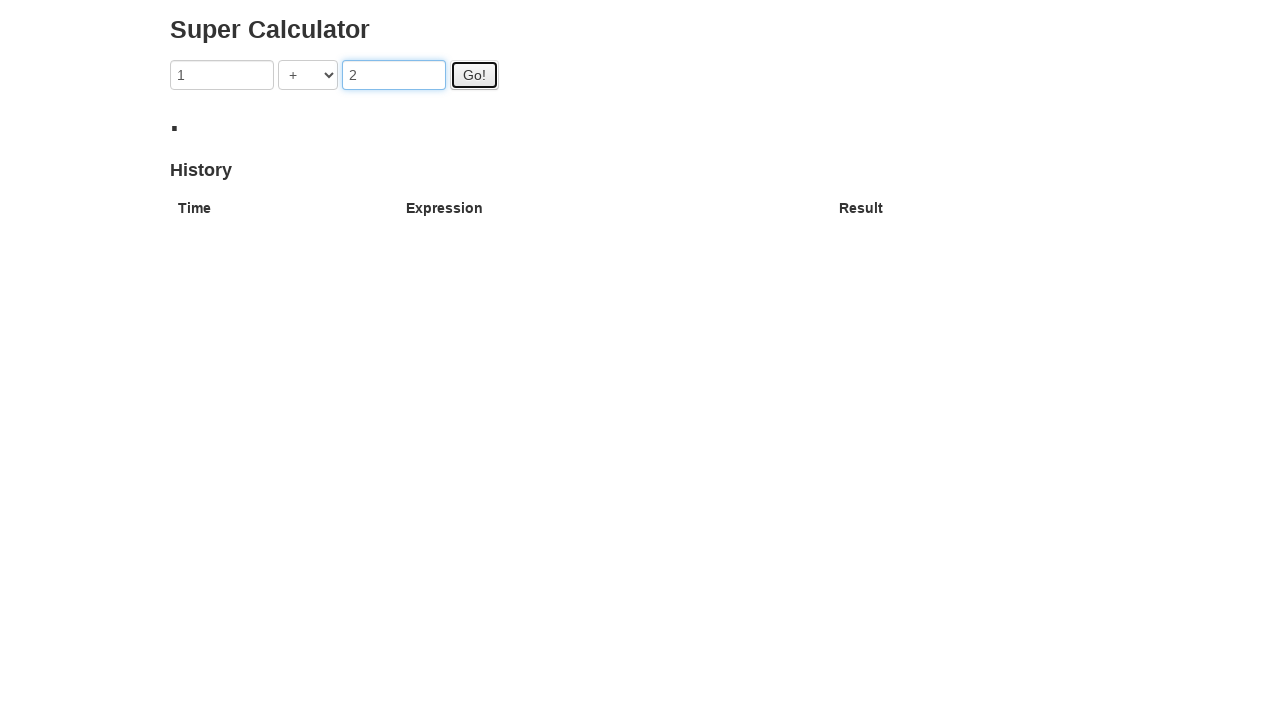

Calculation result displayed
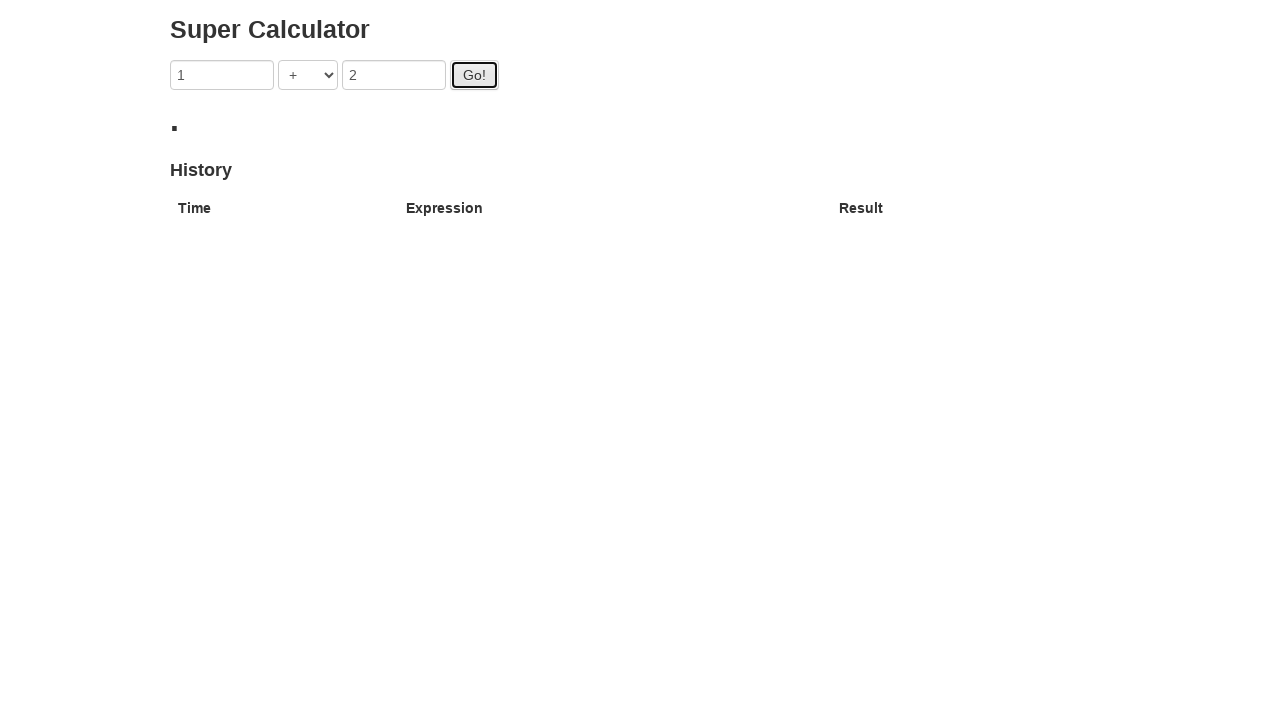

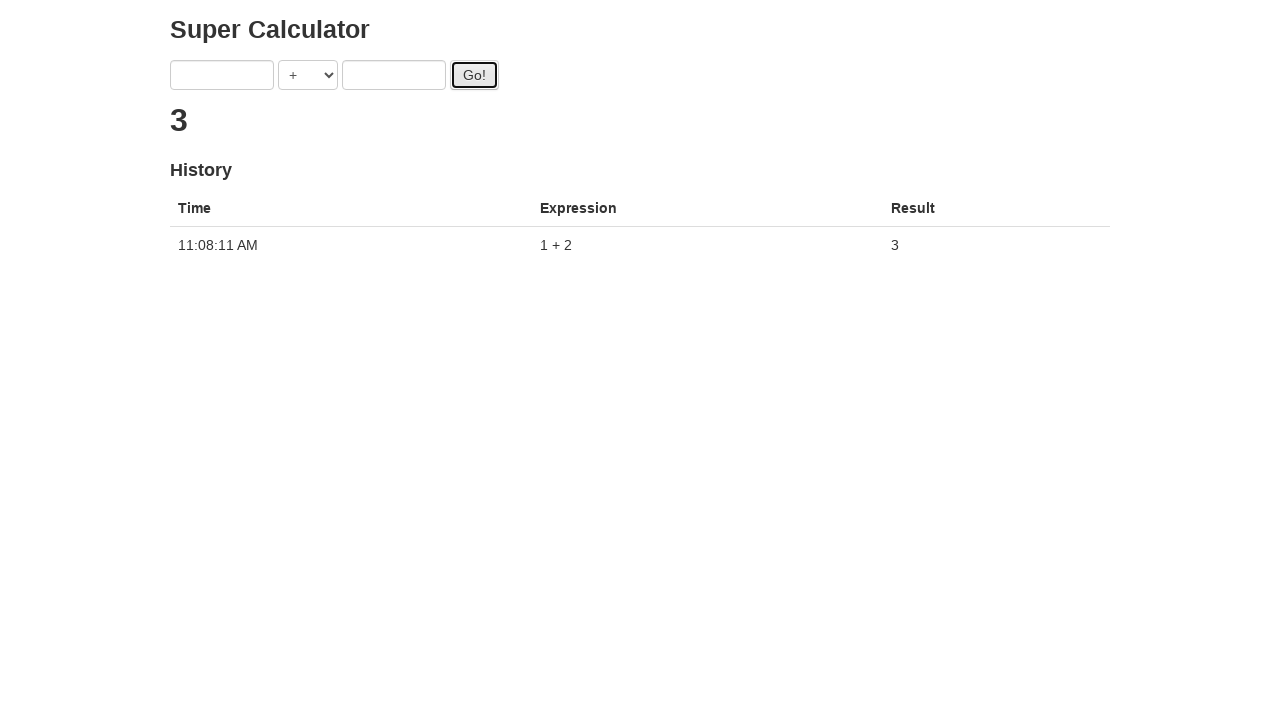